Tests password input field by entering a password value, verifying it, then clearing the field

Starting URL: https://bonigarcia.dev/selenium-webdriver-java/web-form.html

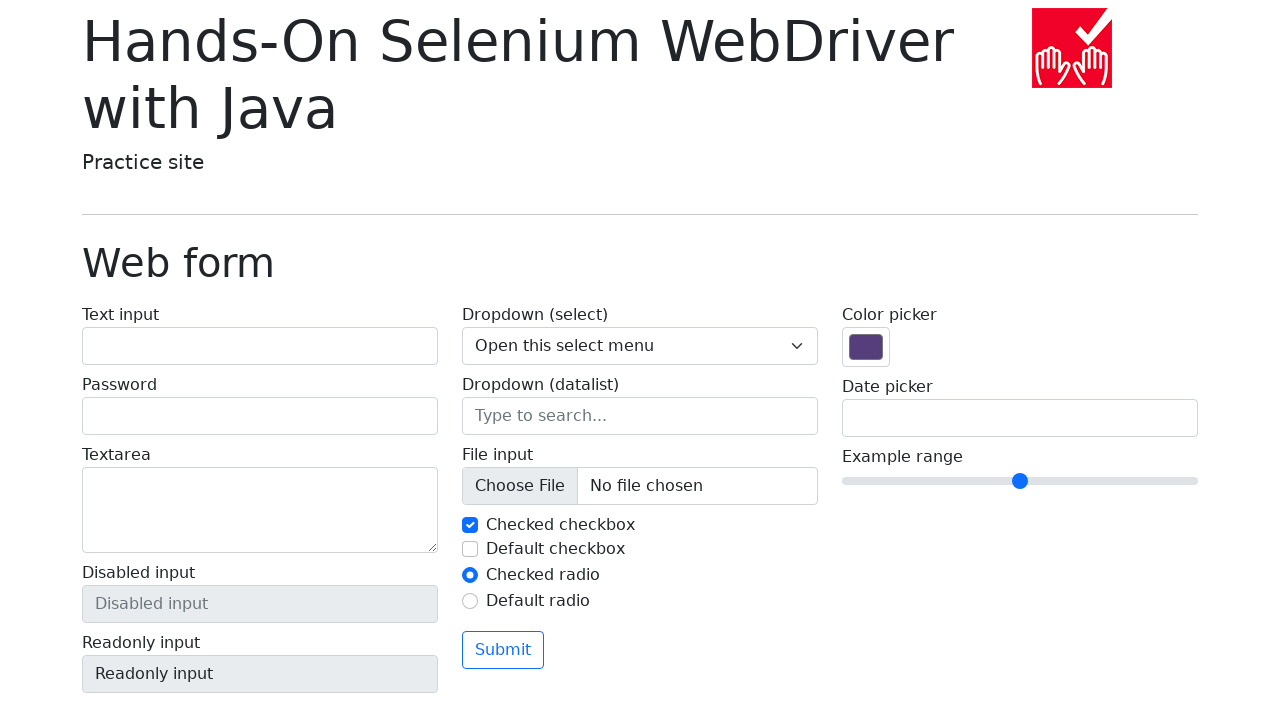

Filled password field with 'password' on input[type='password']
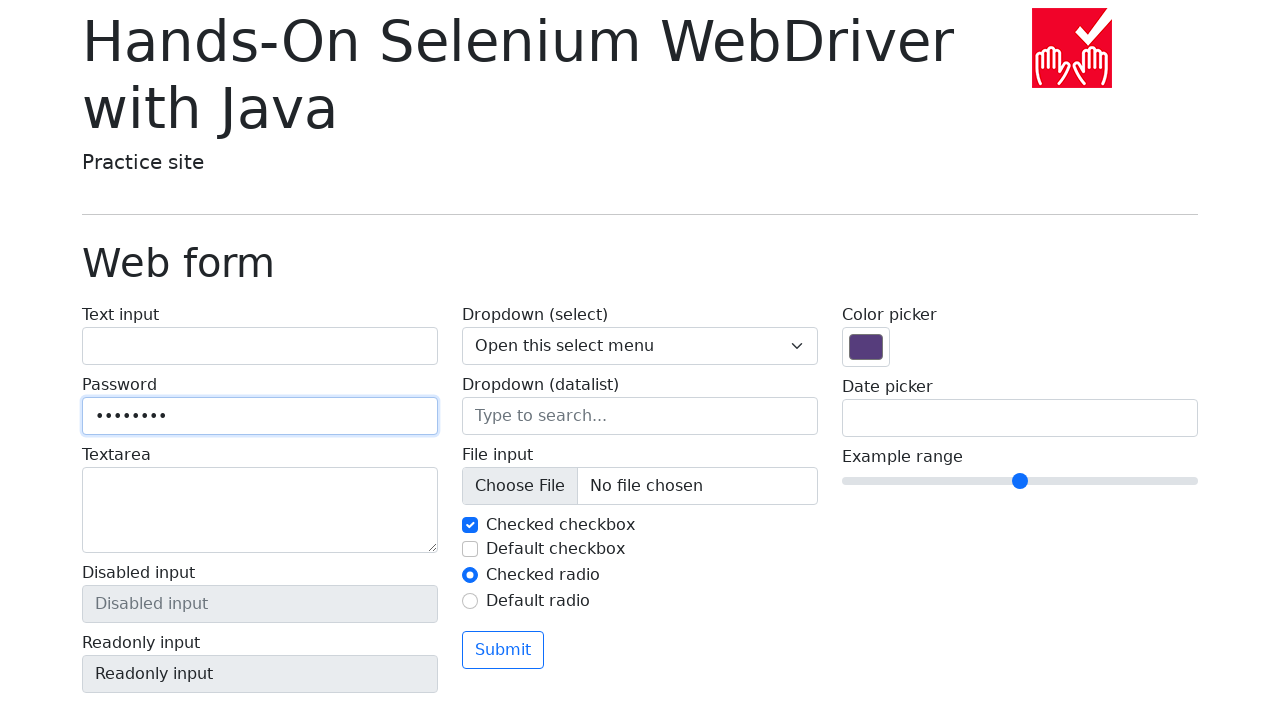

Verified password value was set correctly
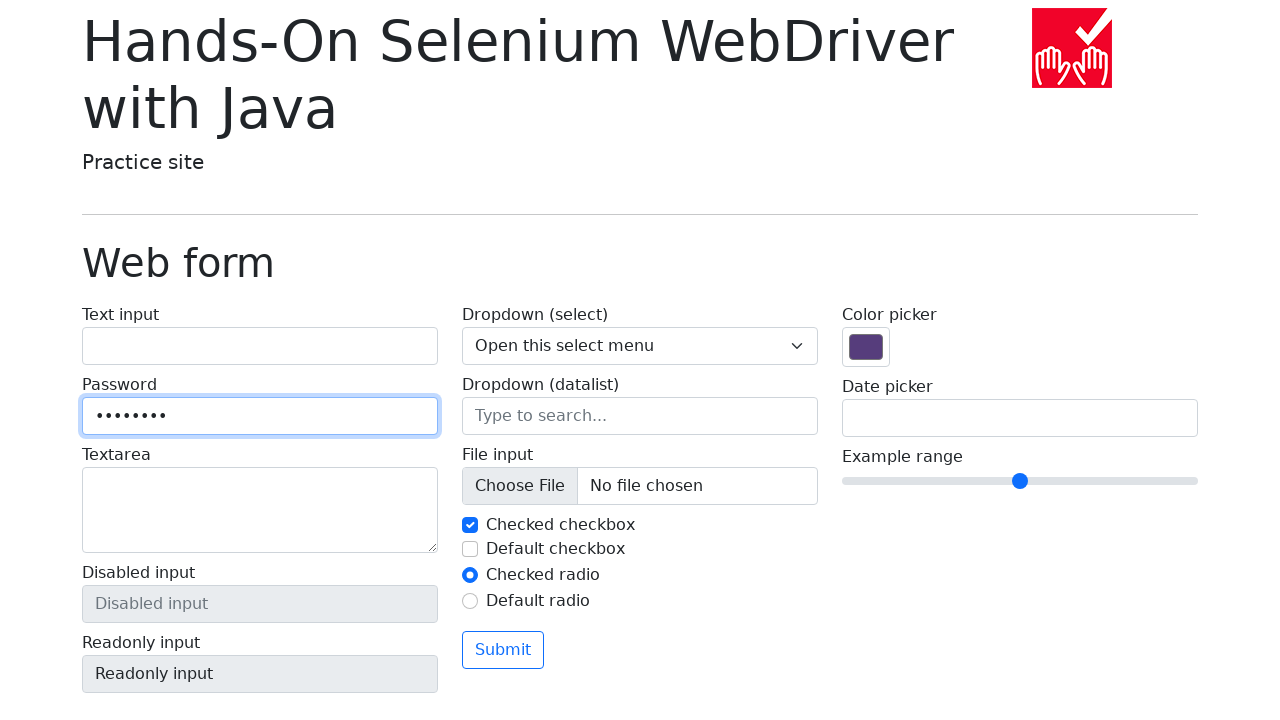

Cleared password field on input[type='password']
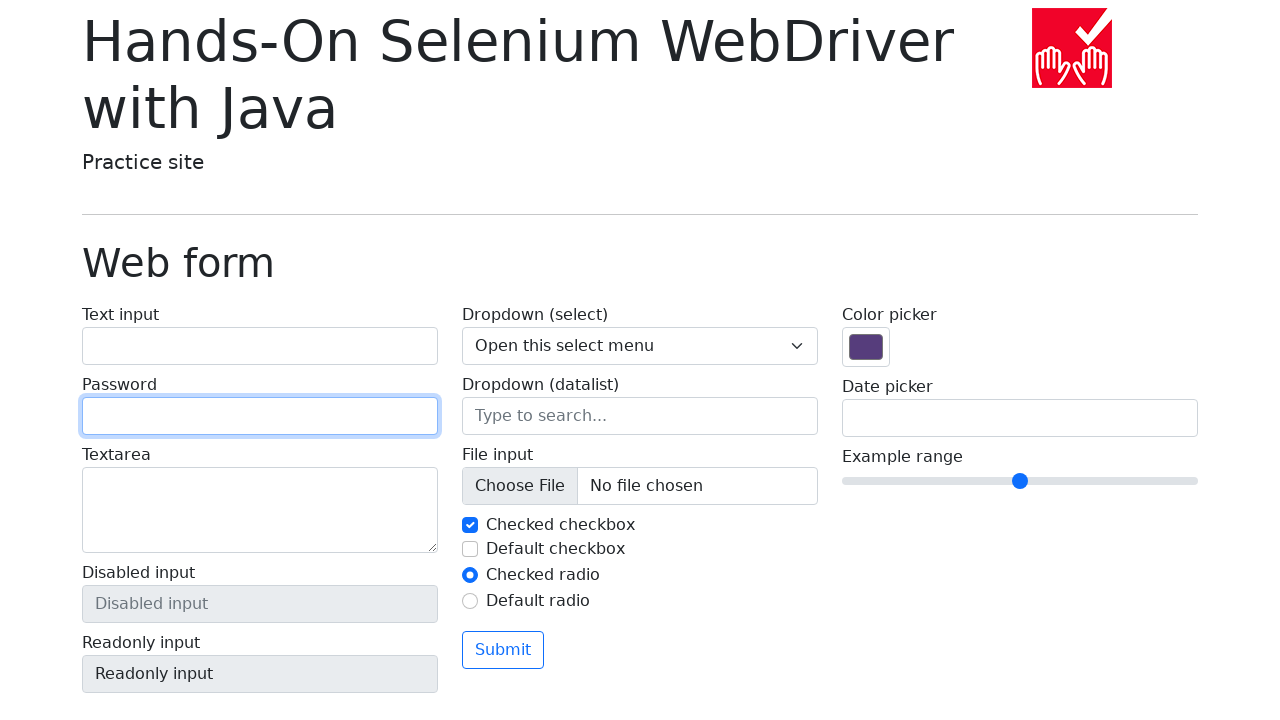

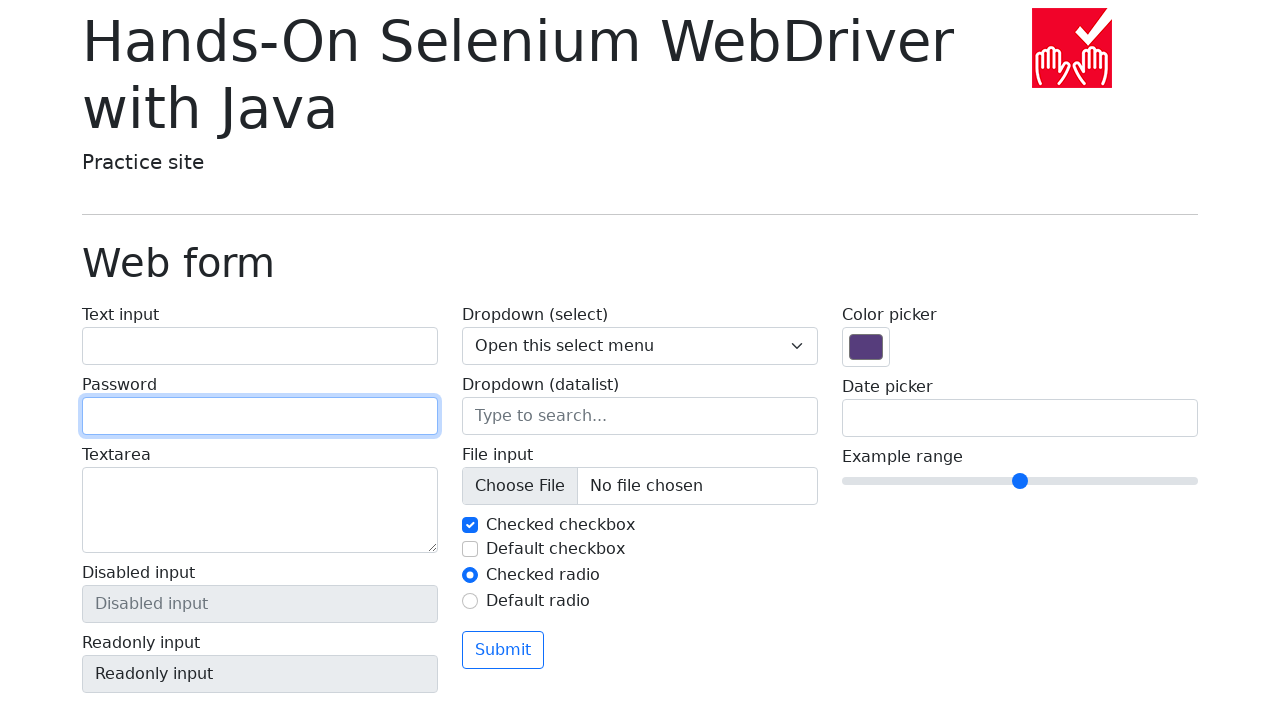